Tests GitHub's advanced search form by filling in search criteria (search term, repository owner, date filter, and programming language) and submitting the form to perform a search.

Starting URL: https://github.com/search/advanced

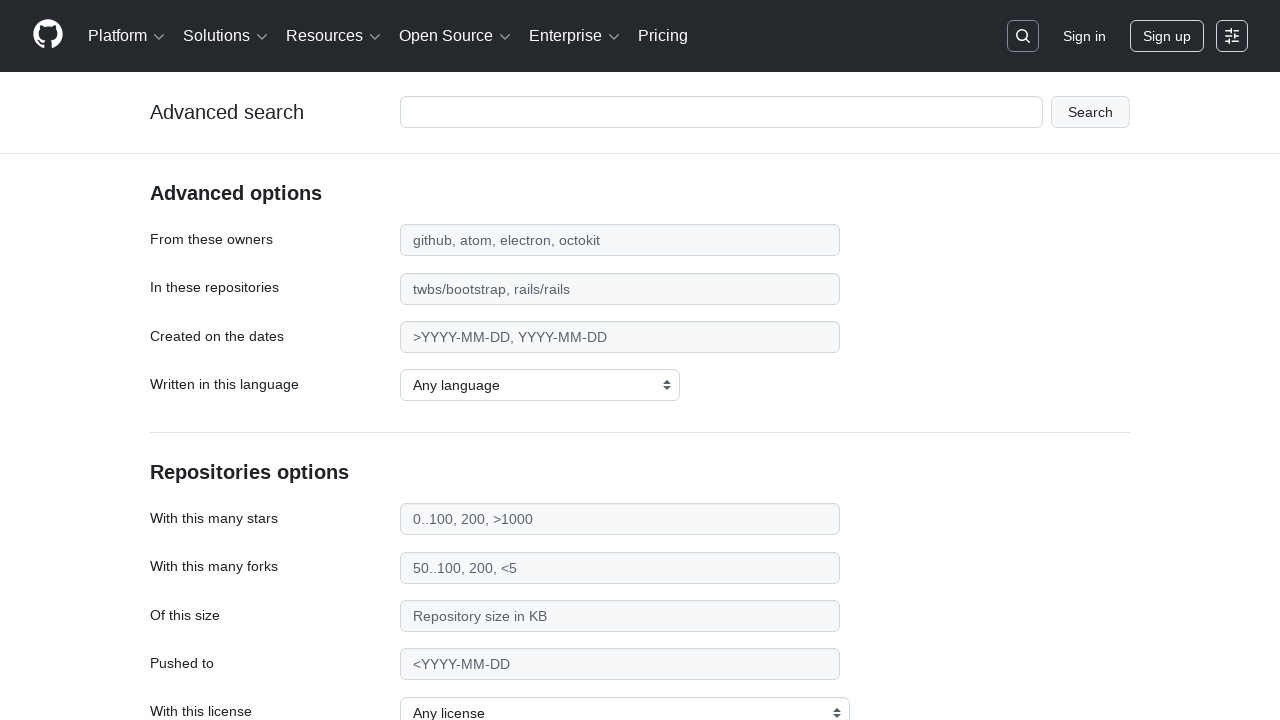

Filled search term field with 'web-scraping' on #adv_code_search input.js-advanced-search-input
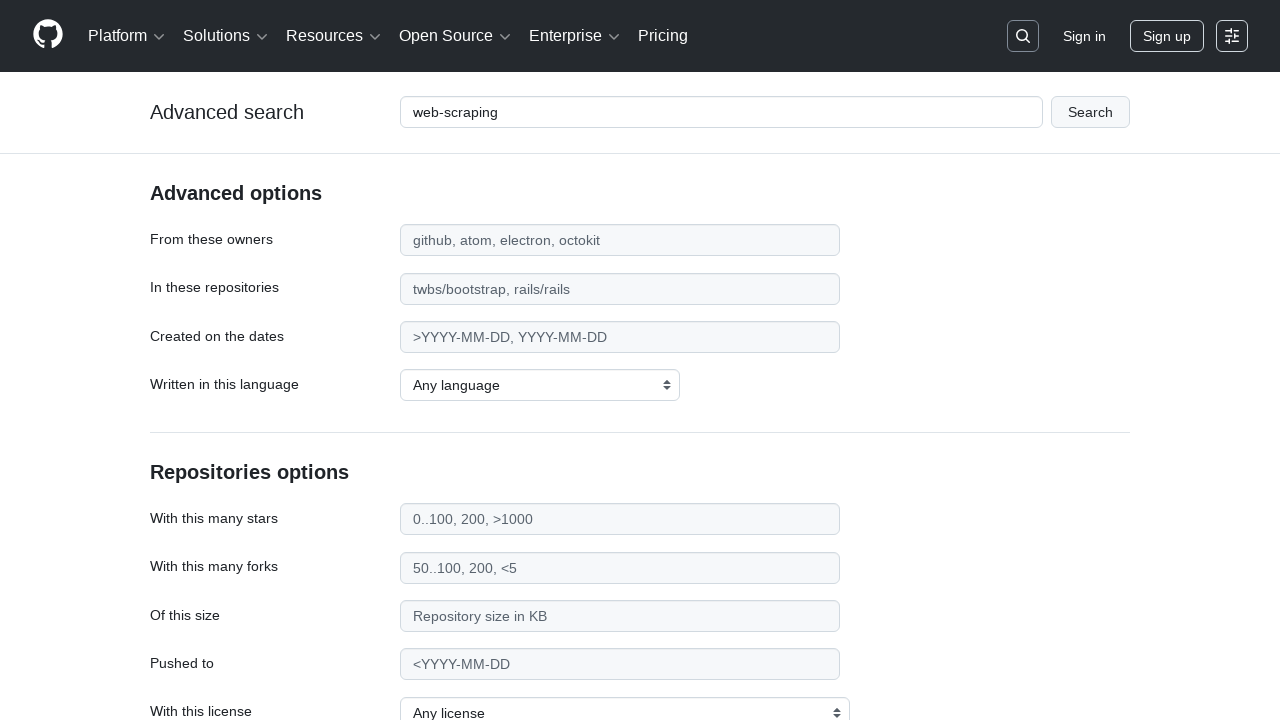

Filled repository owner field with 'microsoft' on #search_from
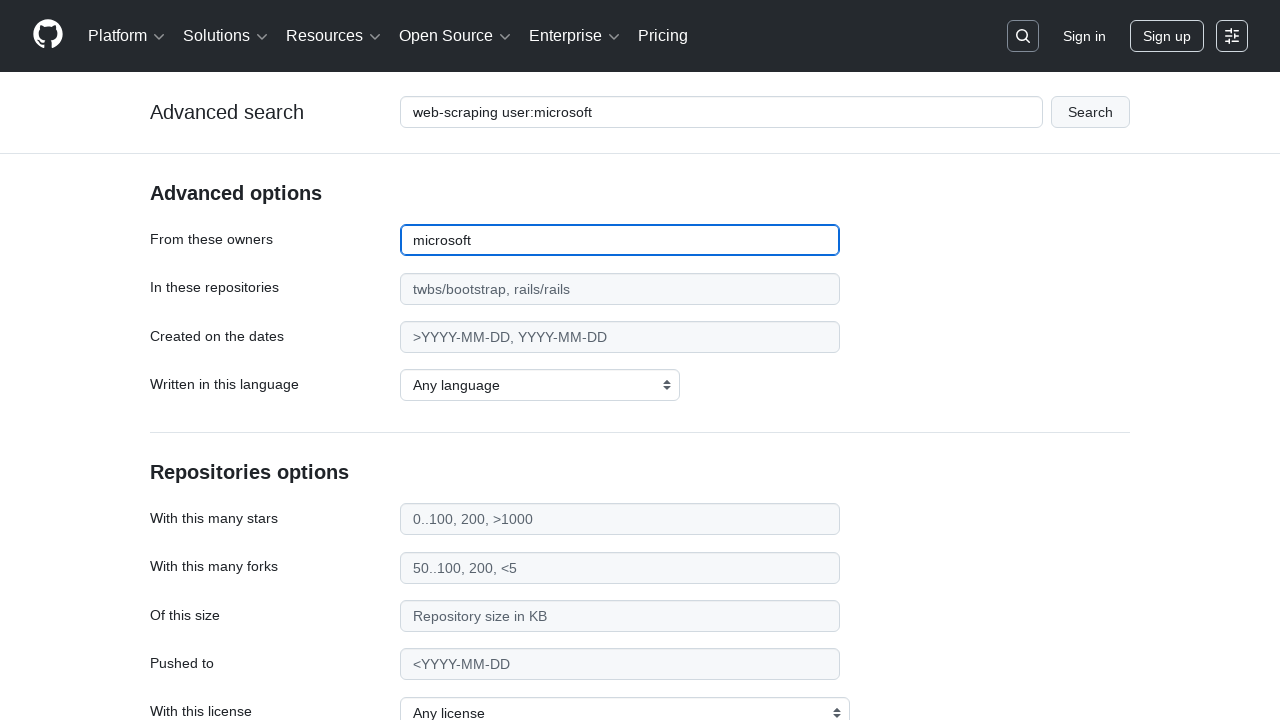

Filled date filter field with '>2020' on #search_date
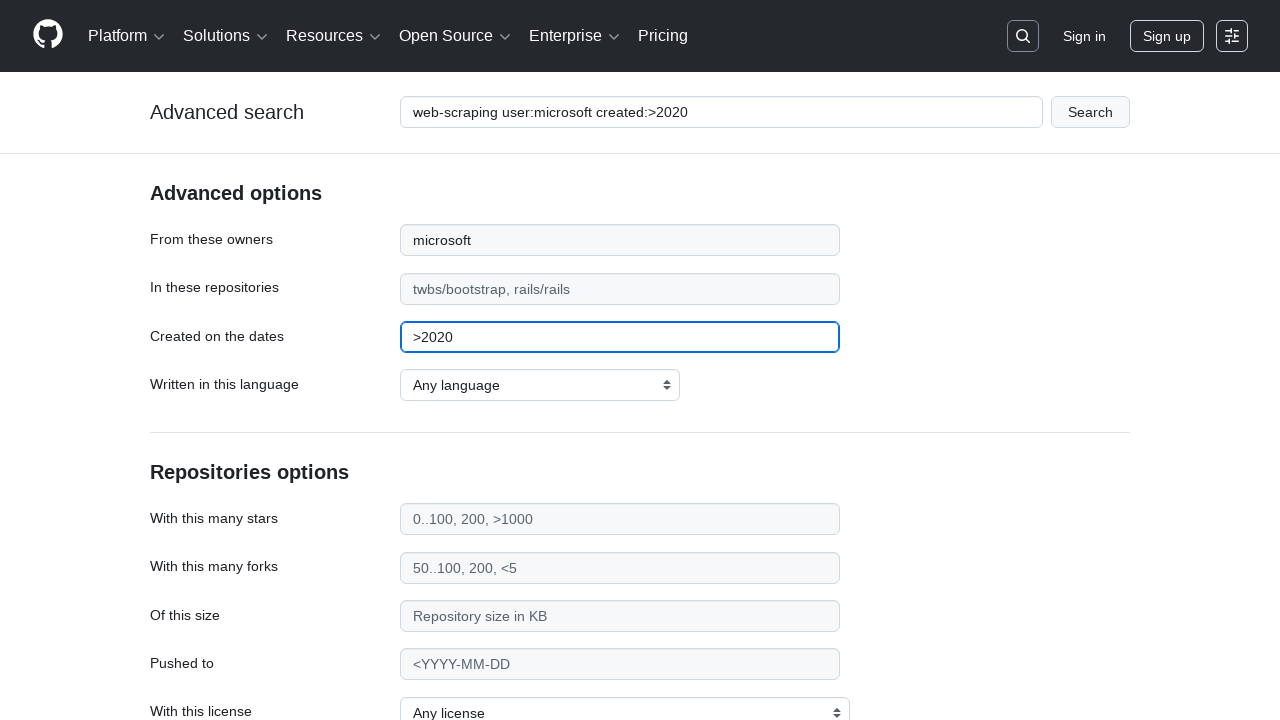

Selected JavaScript as the programming language on select#search_language
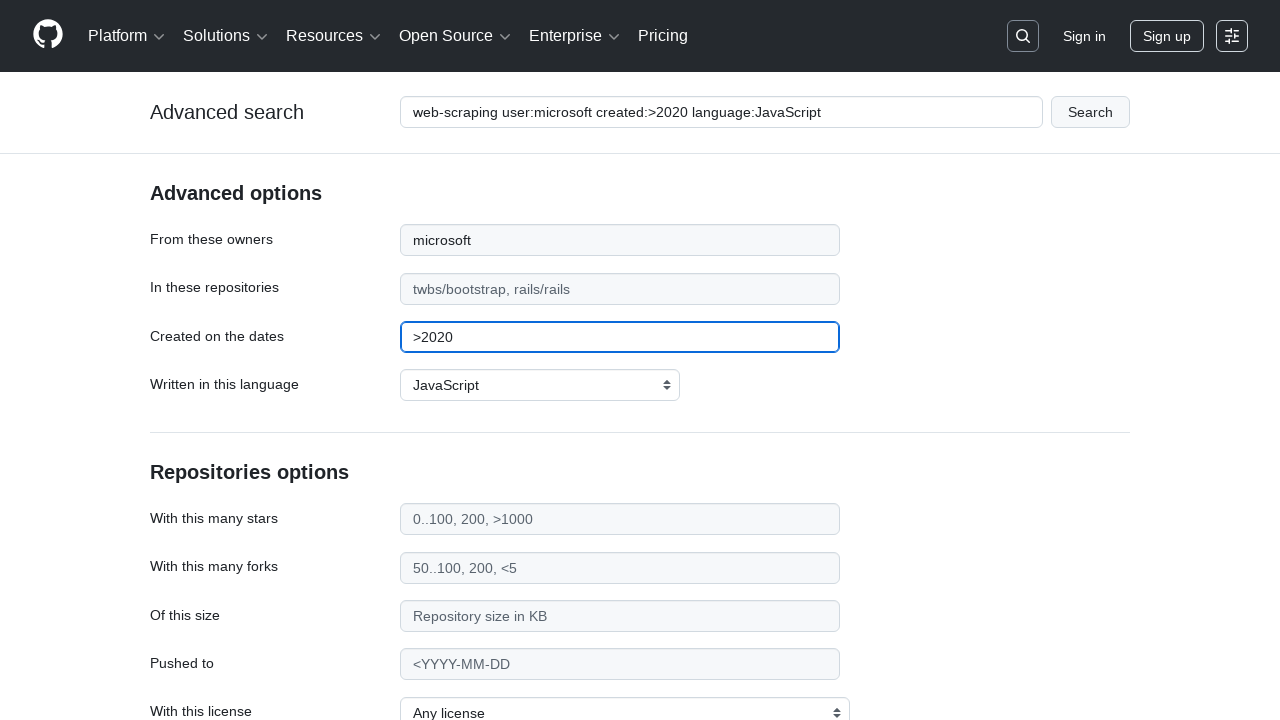

Clicked submit button to perform search at (1090, 112) on #adv_code_search button[type="submit"]
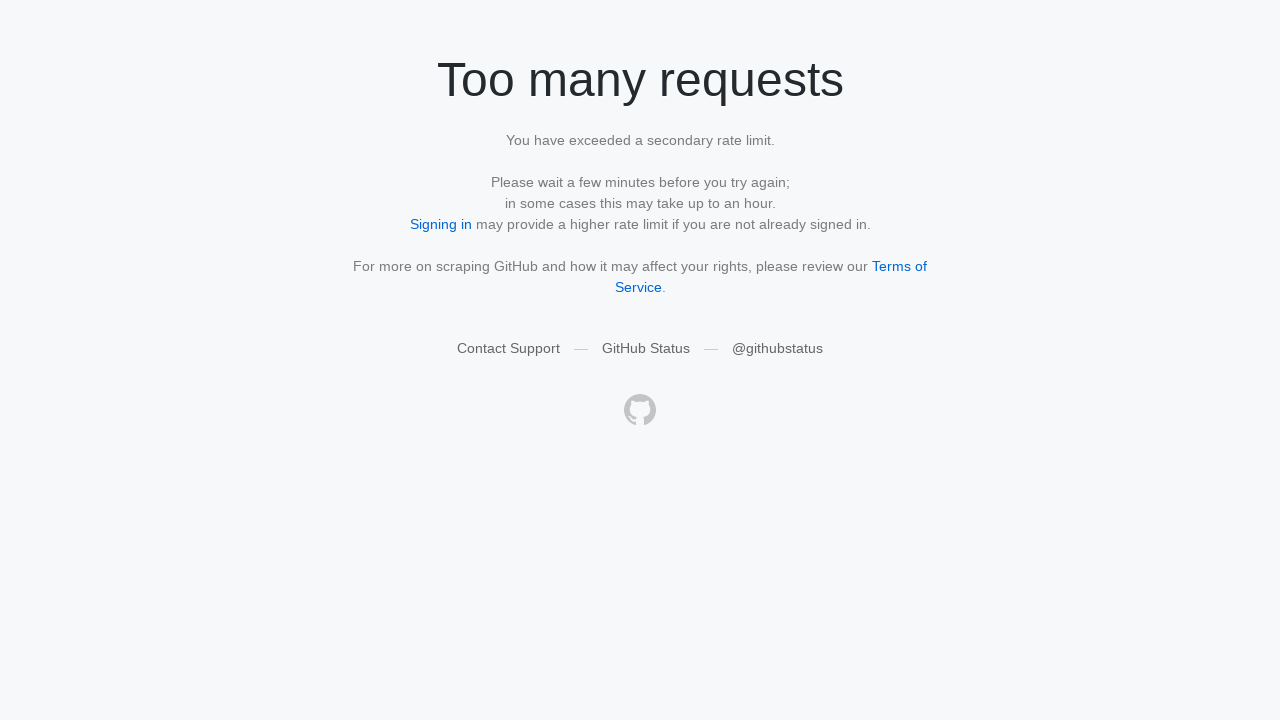

Search results page loaded with all network requests completed
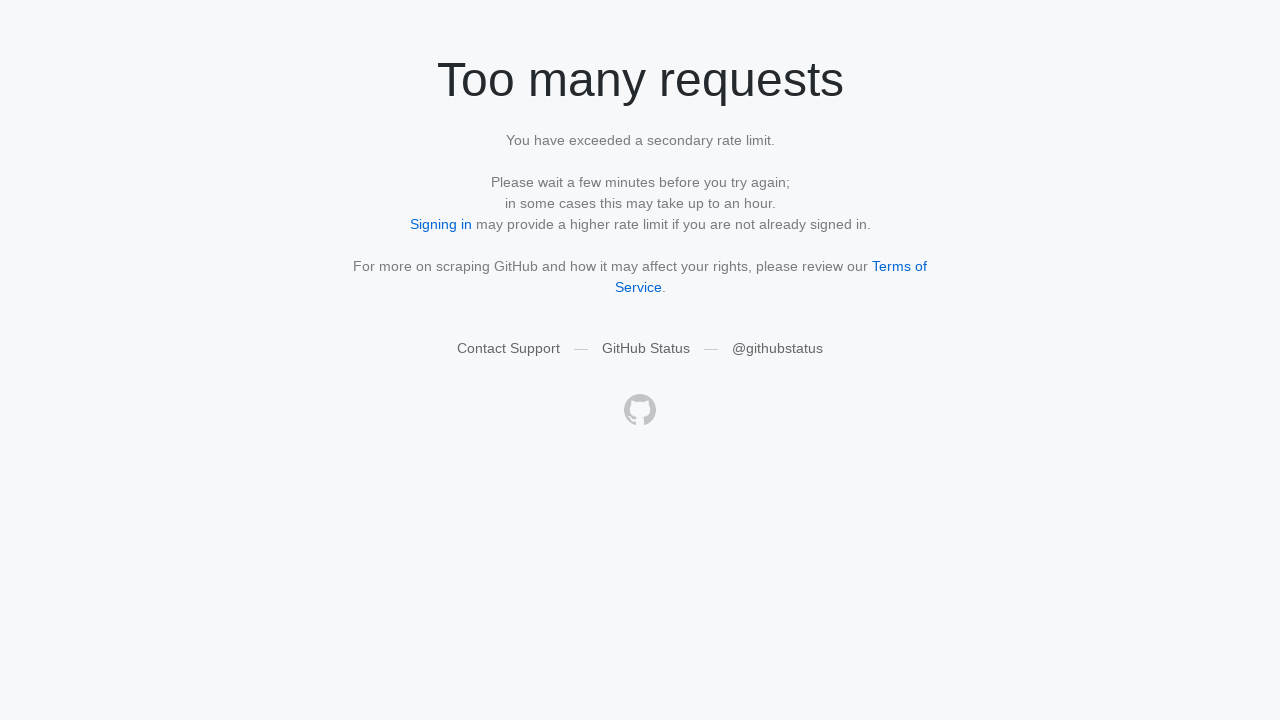

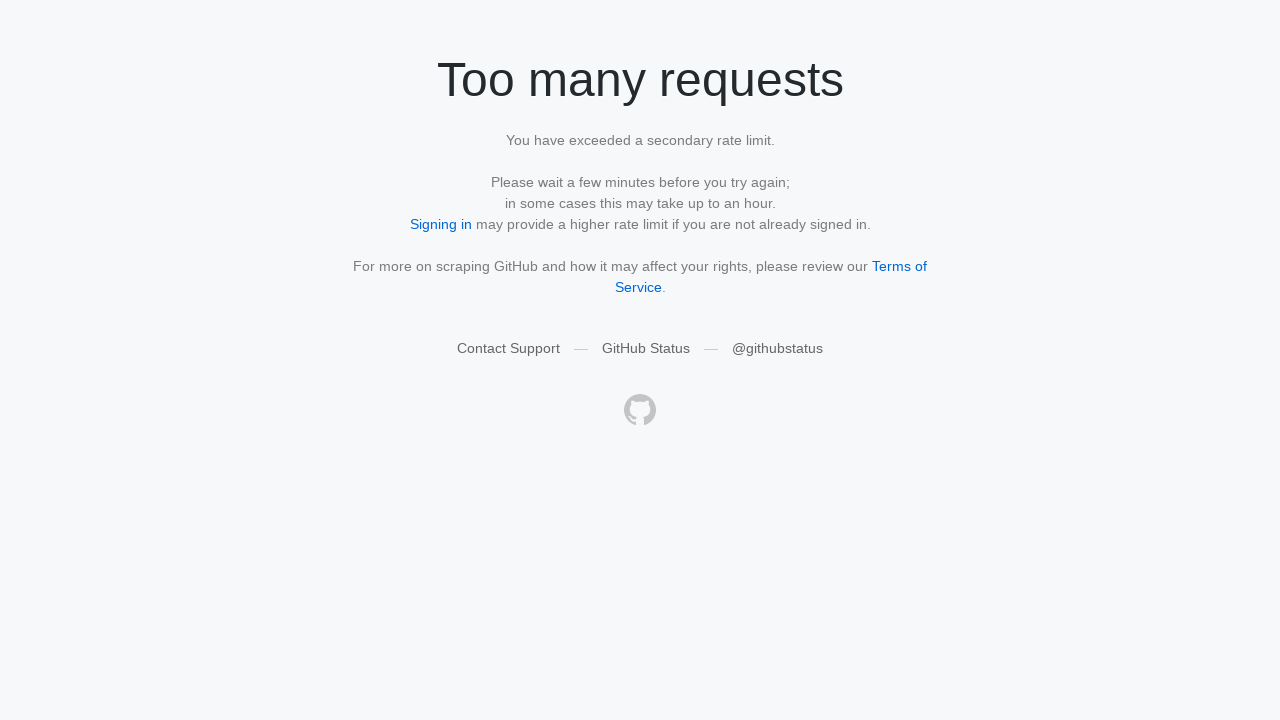